Tests a complete form submission flow including filling text fields (first name, last name, job title), selecting radio buttons, checking checkboxes, selecting from a dropdown, entering a date, and submitting the form to verify success message.

Starting URL: https://formy-project.herokuapp.com/form

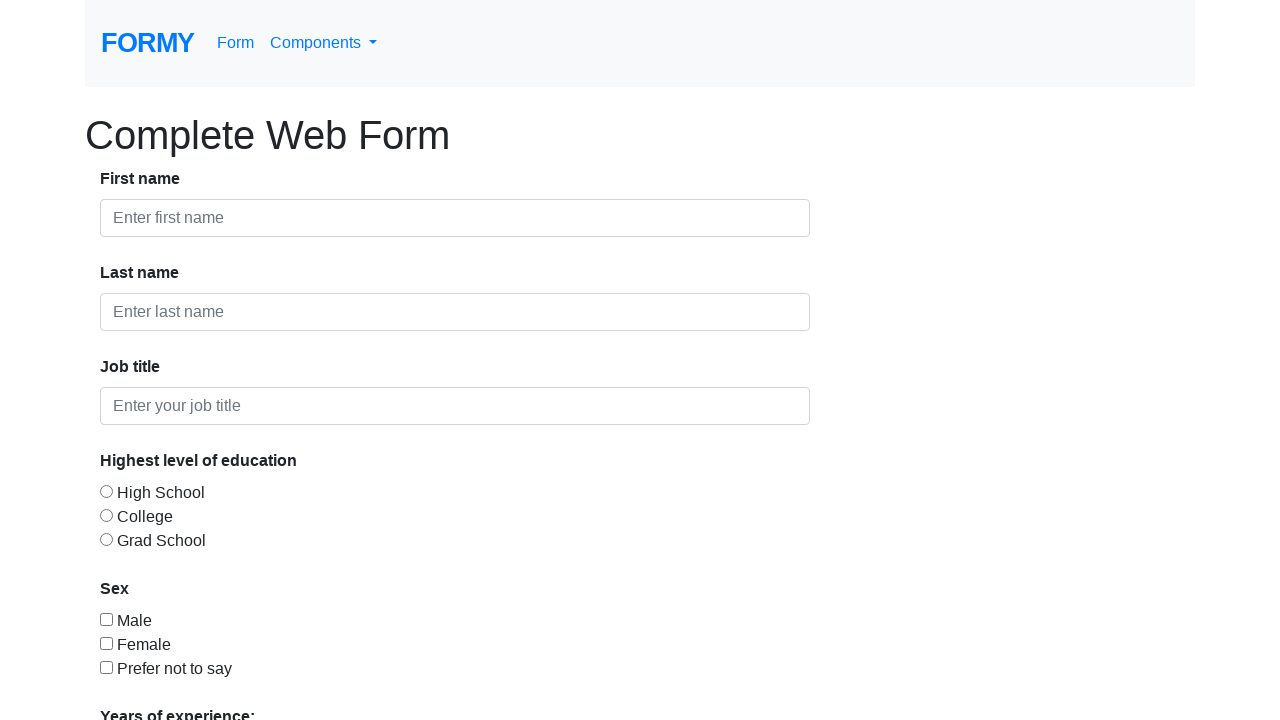

Filled first name field with 'Diego' on #first-name
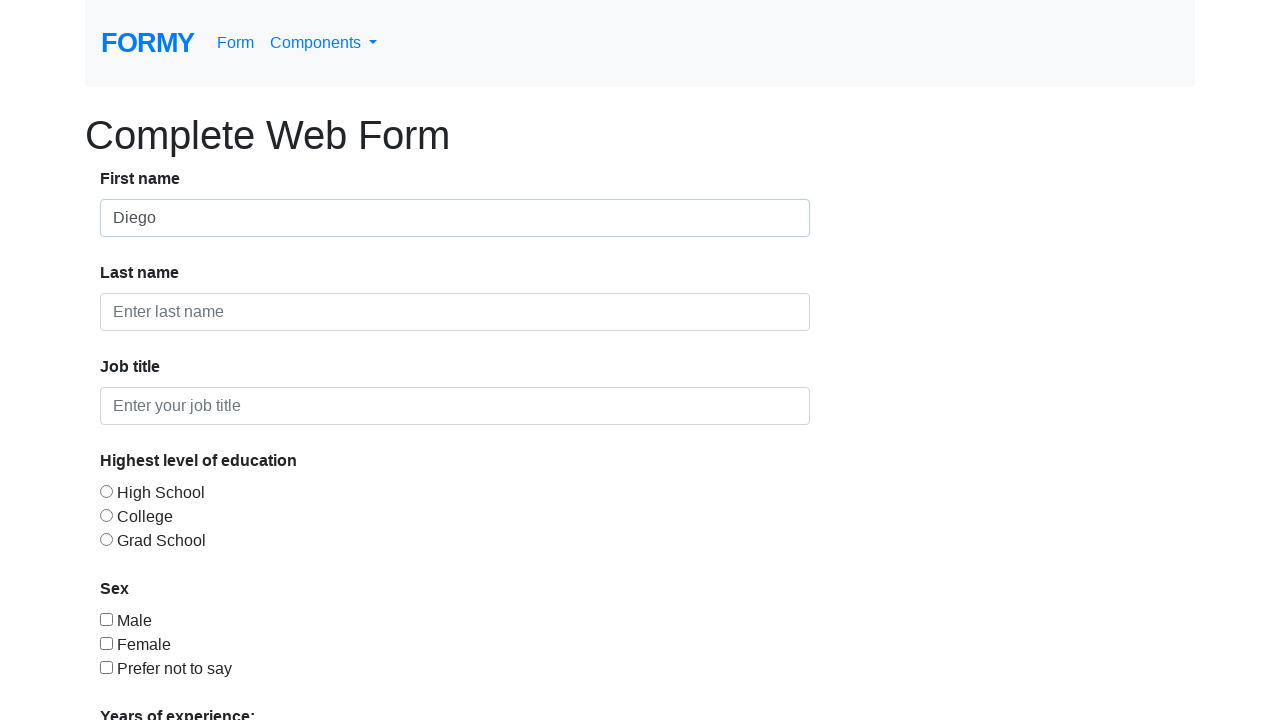

Filled last name field with 'Gutierrez' on #last-name
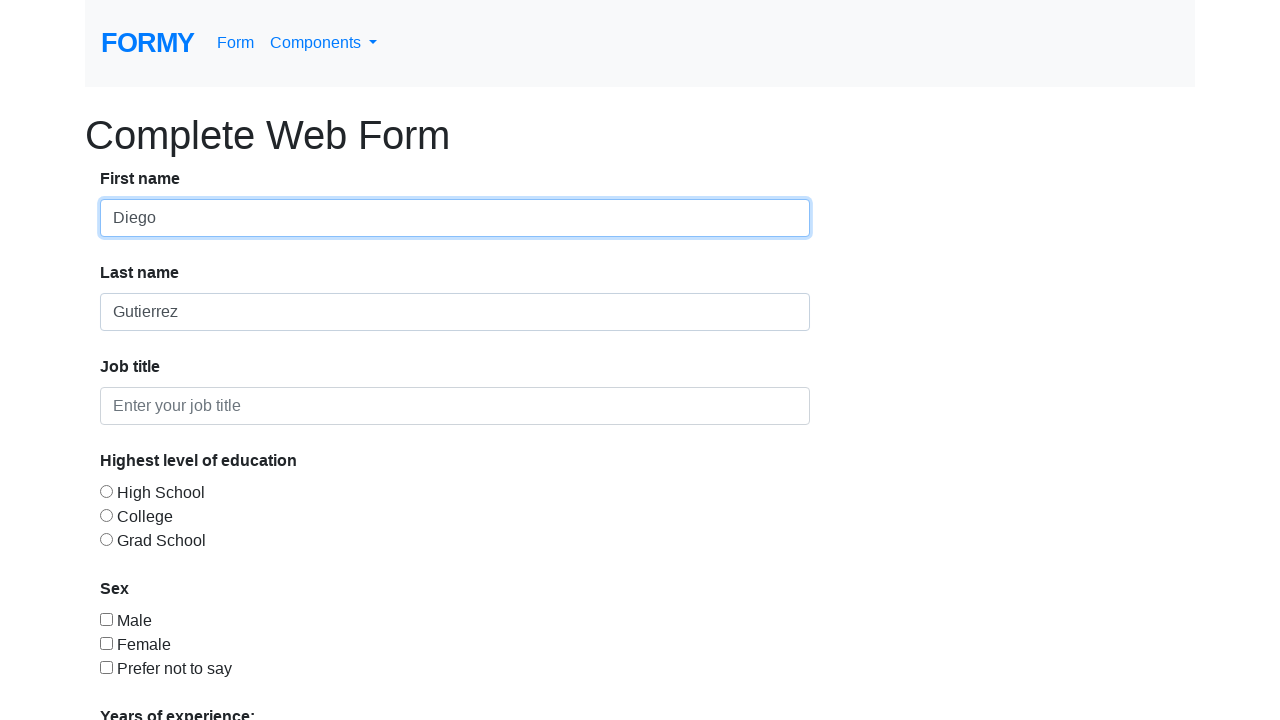

Filled job title field with 'programador' on #job-title
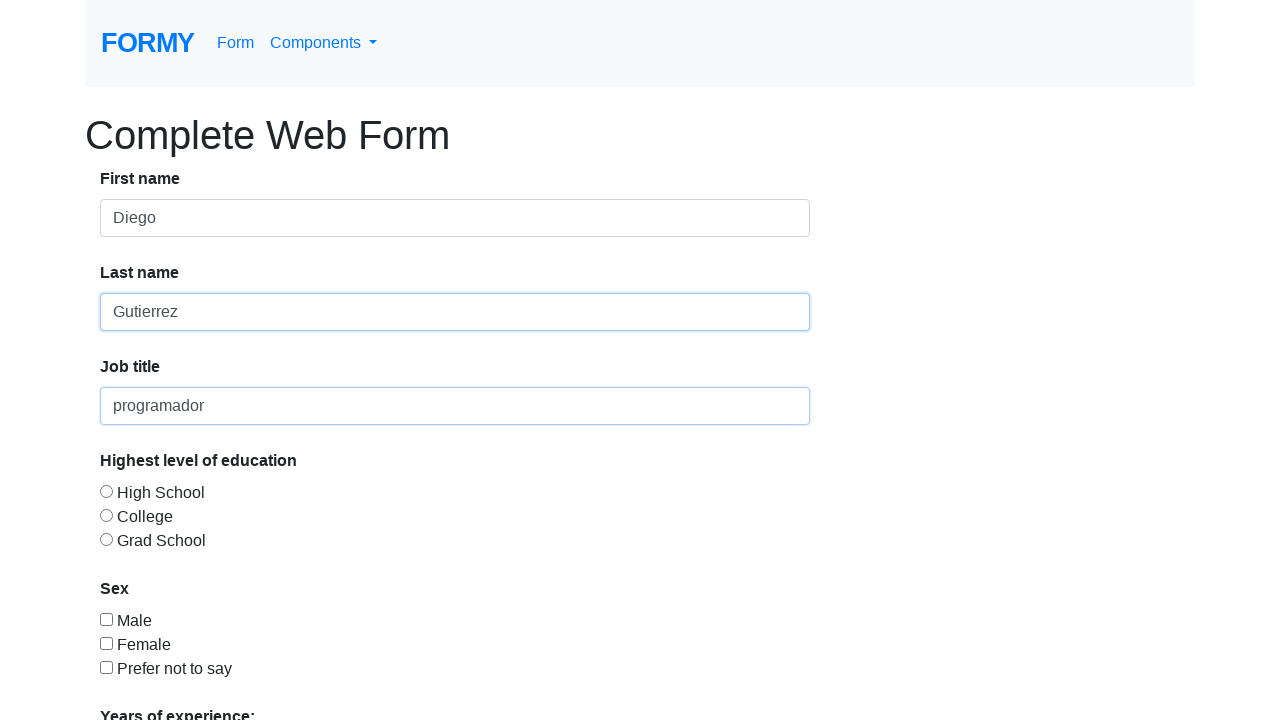

Clicked radio button 1 at (106, 491) on #radio-button-1
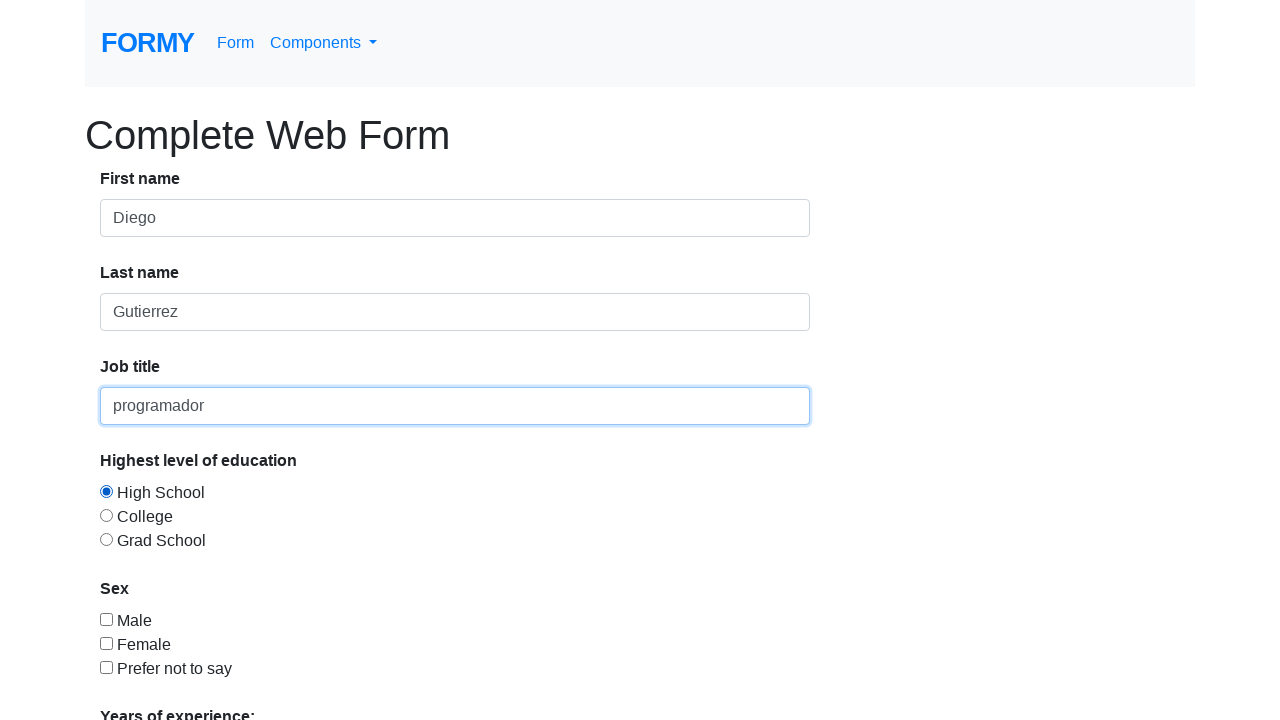

Clicked radio button 2 at (106, 515) on #radio-button-2
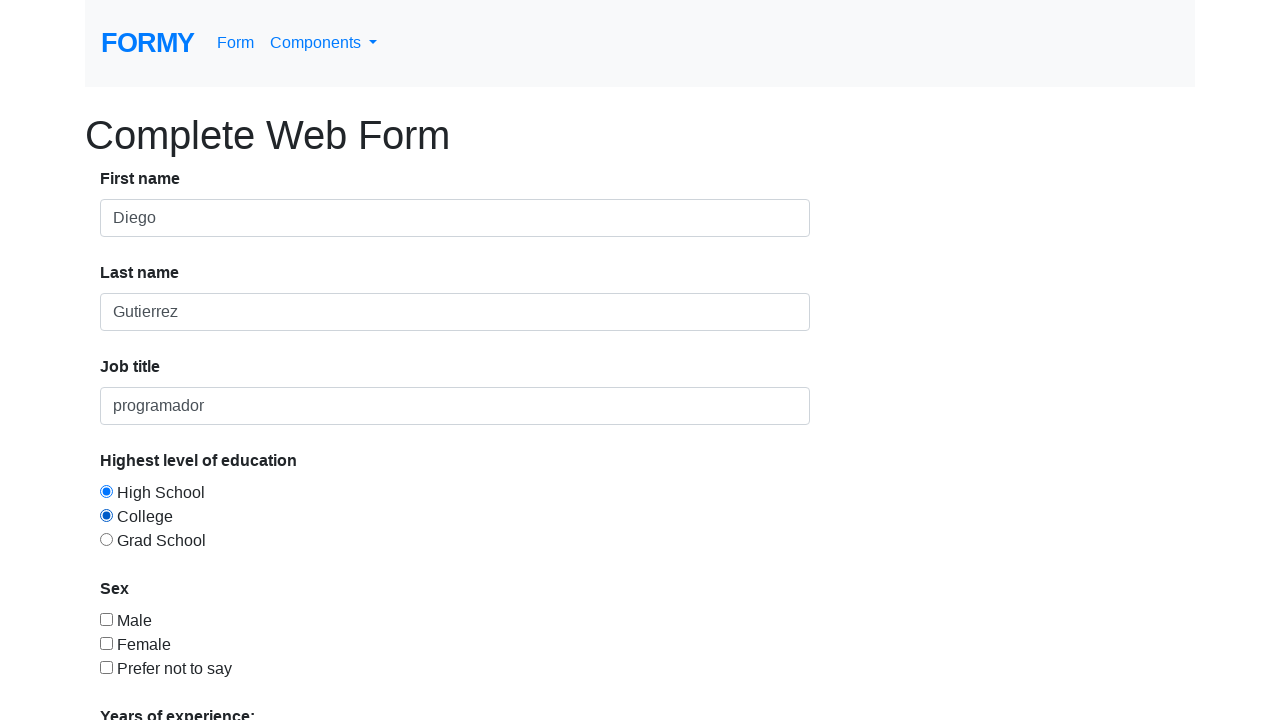

Clicked radio button 3 (final selection) at (106, 539) on #radio-button-3
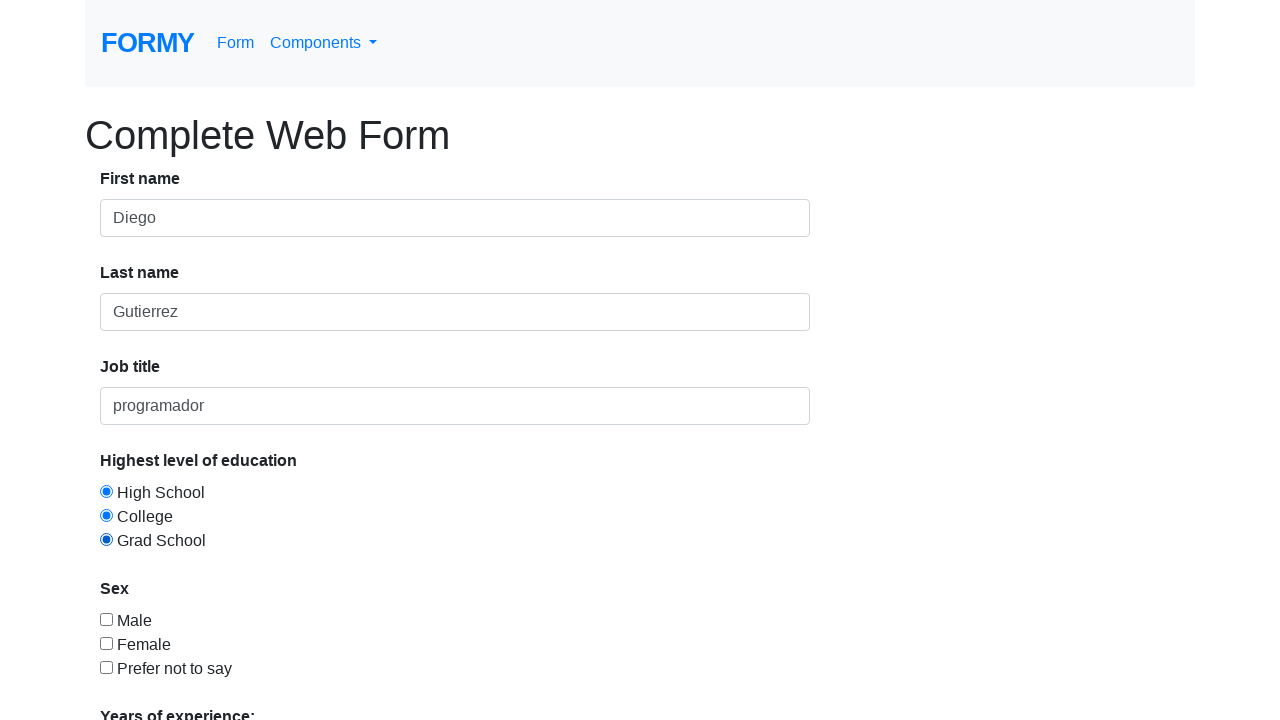

Checked checkbox 1 at (106, 619) on input[value='checkbox-1']
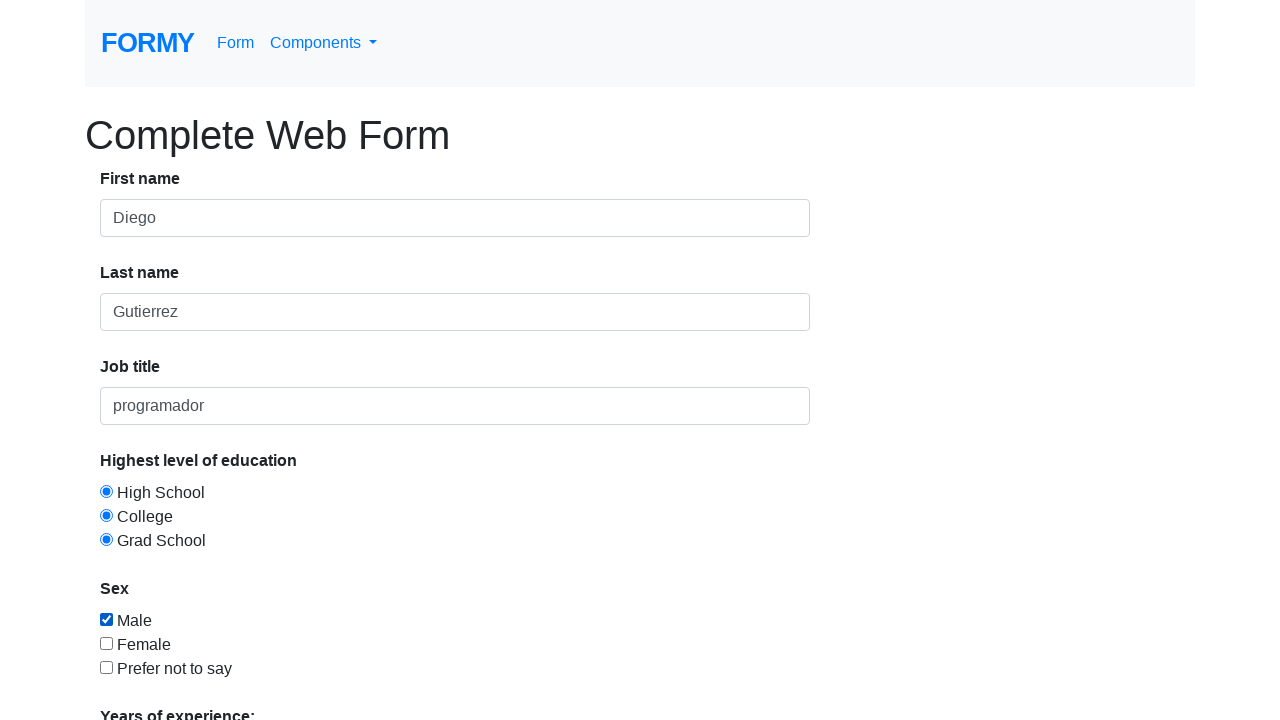

Checked checkbox 2 at (106, 643) on input[value='checkbox-2']
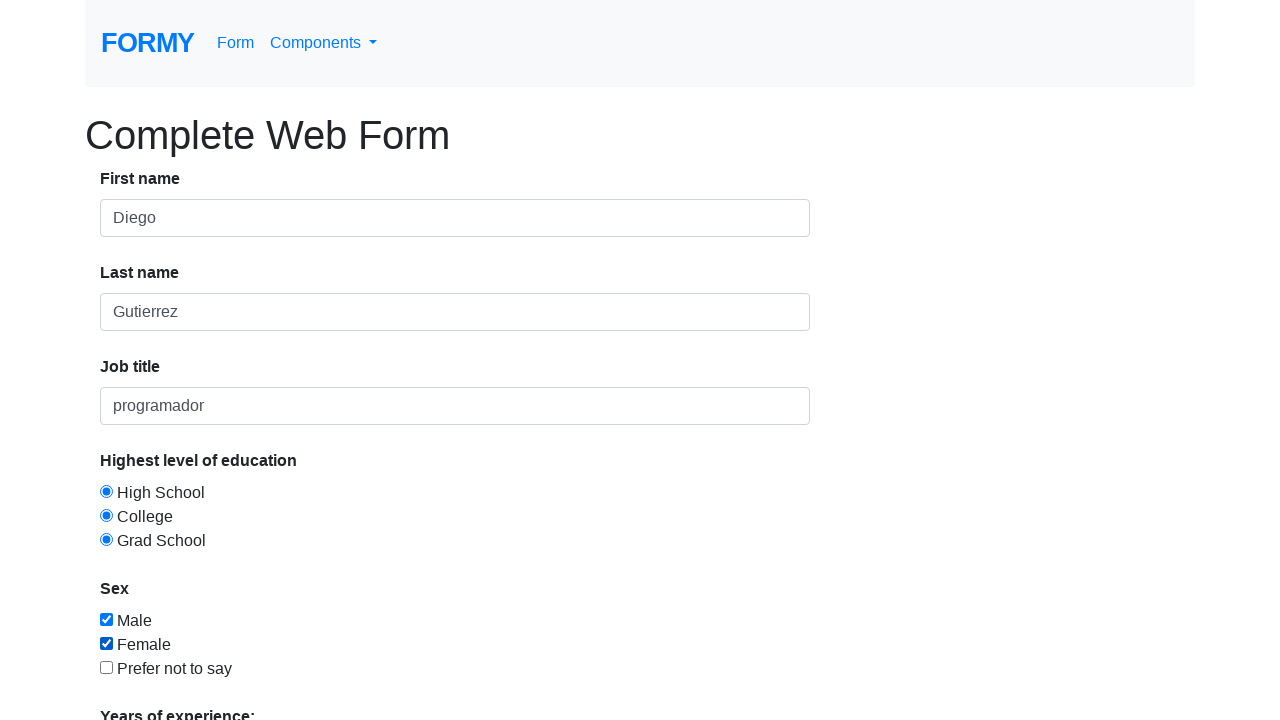

Checked checkbox 3 at (106, 667) on input[value='checkbox-3']
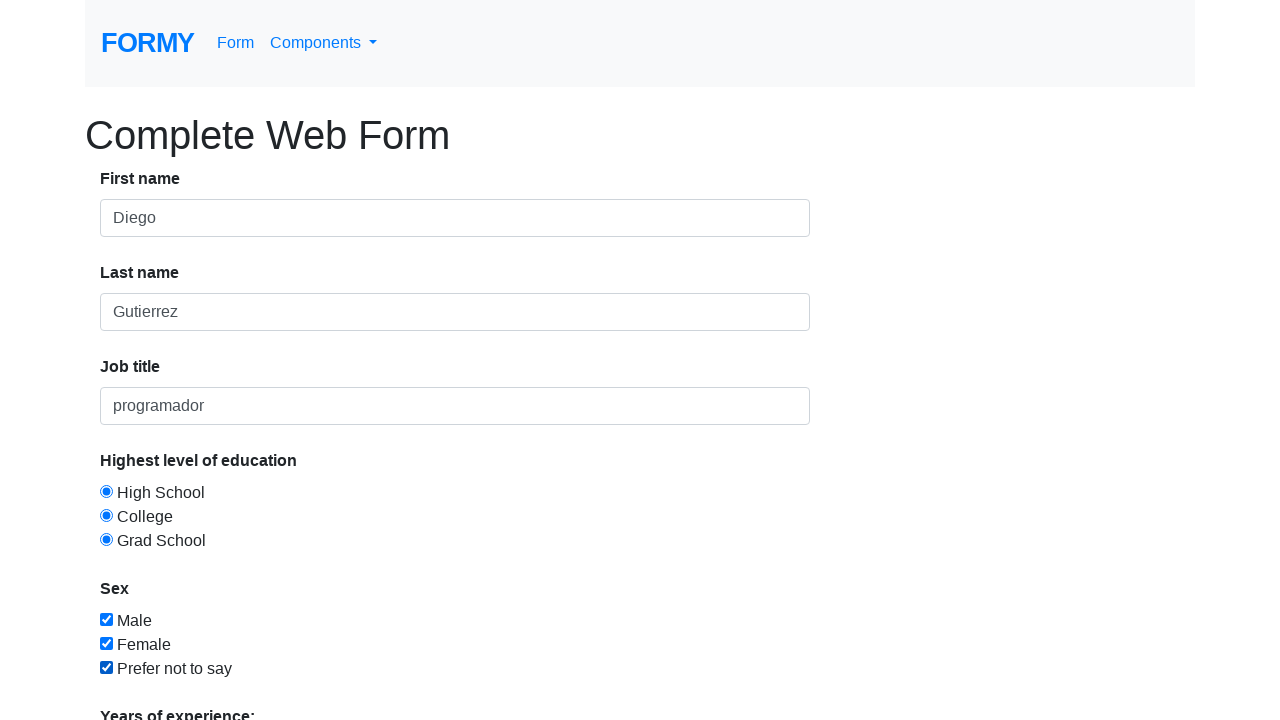

Selected option 3 from dropdown menu on #select-menu
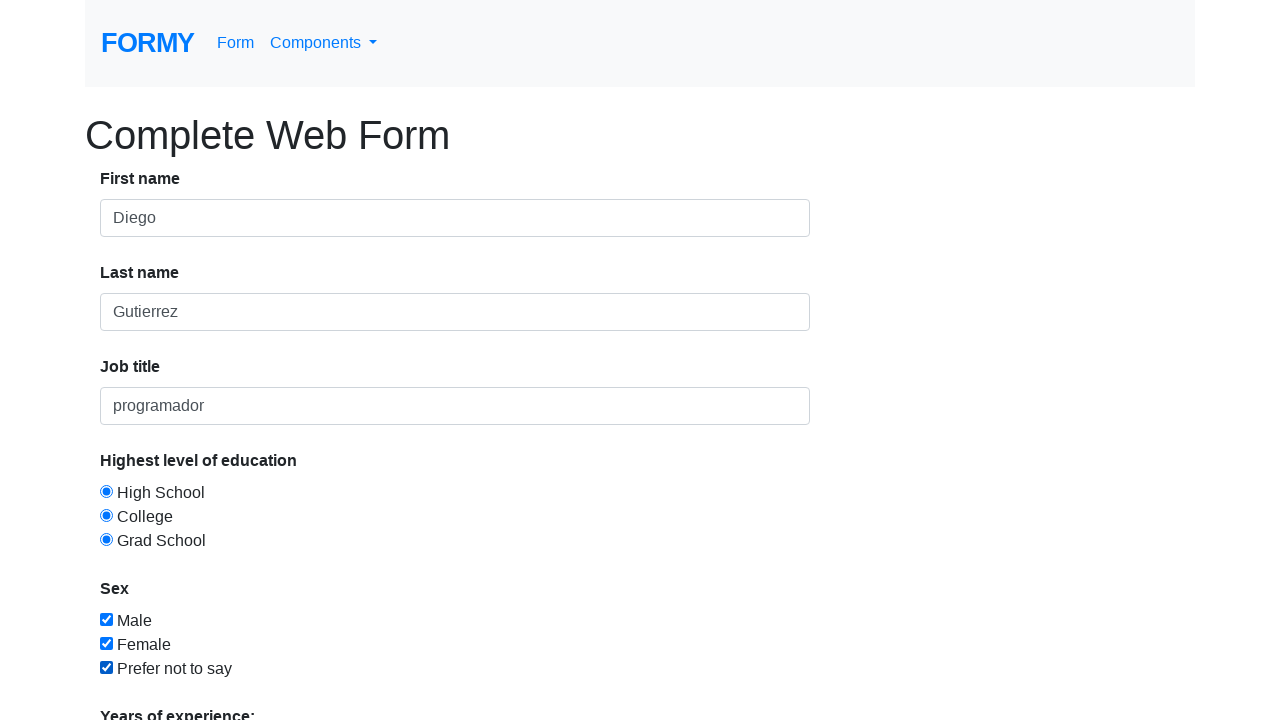

Filled date picker with '05/05/1989' on #datepicker
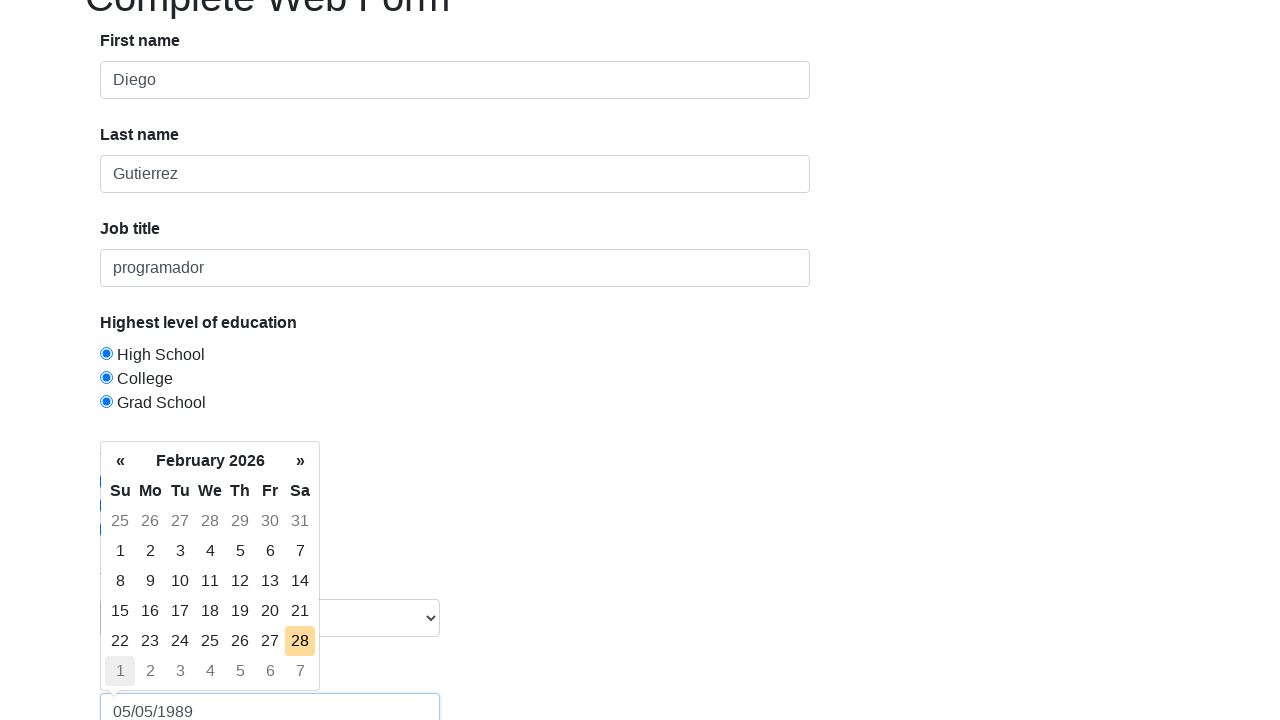

Pressed Enter to confirm date selection on #datepicker
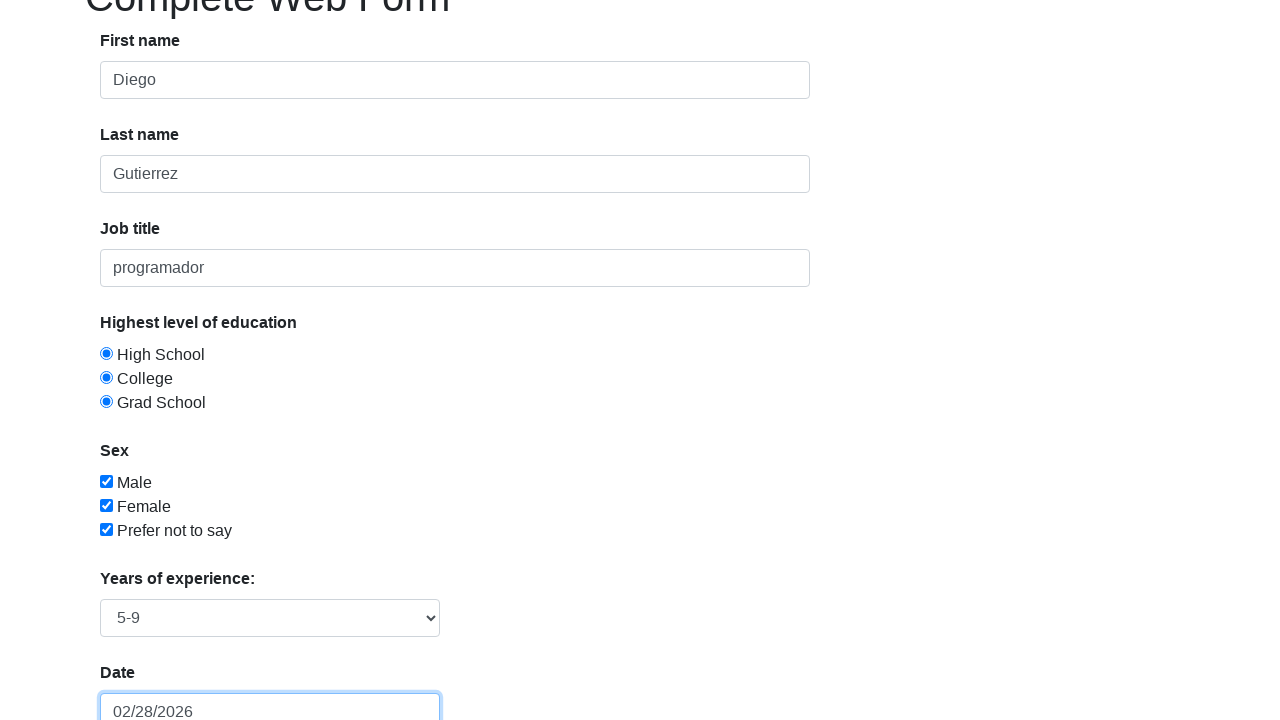

Clicked Submit button at (148, 680) on xpath=//a[text()='Submit']
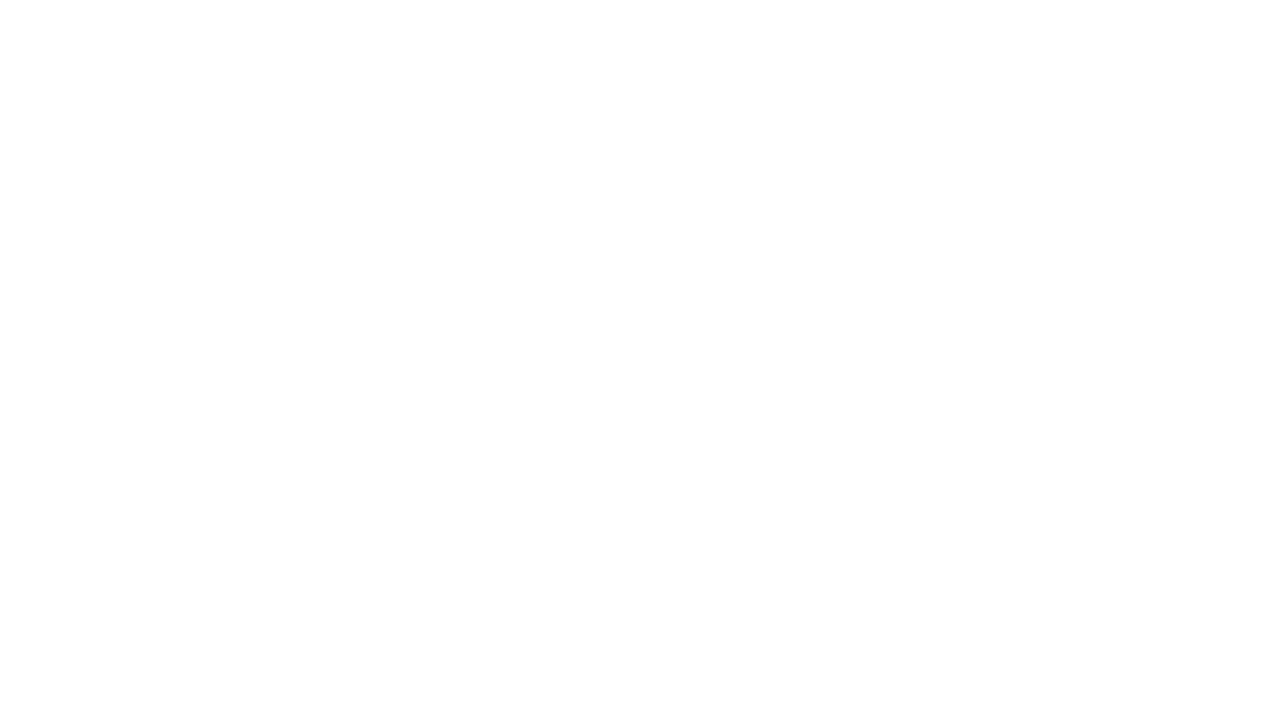

Result heading loaded and became visible
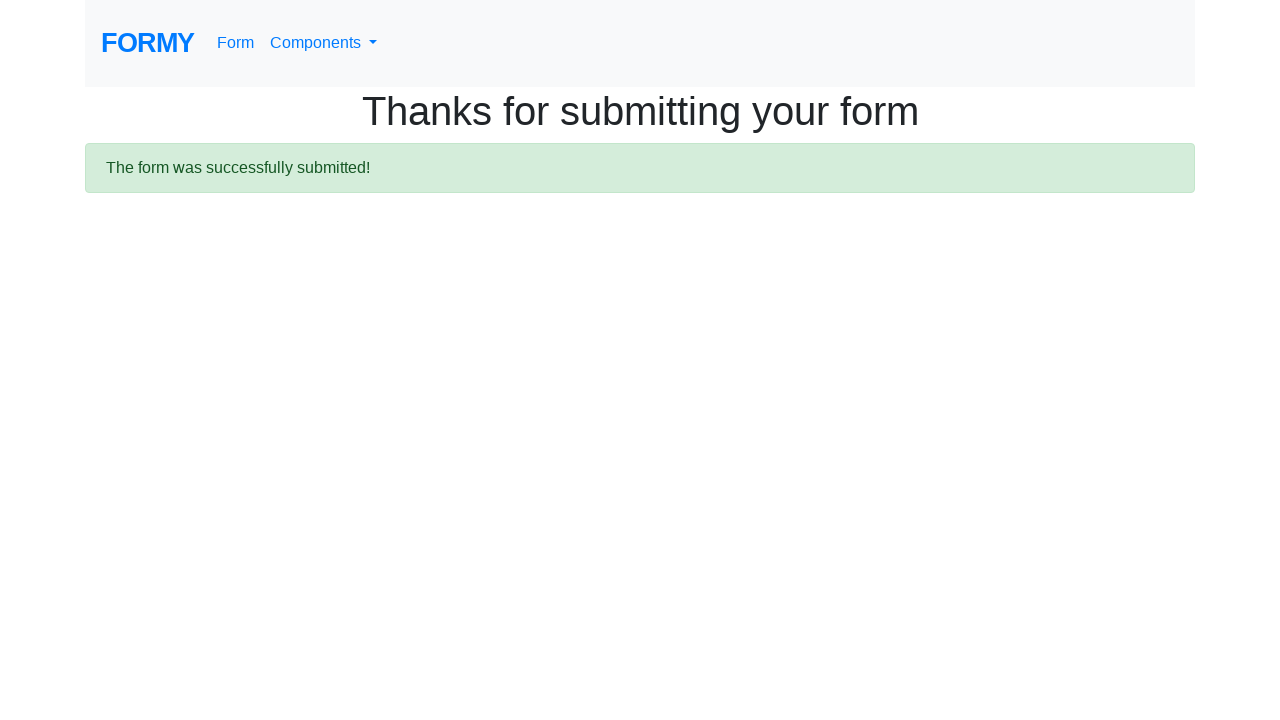

Success alert message appeared confirming form submission
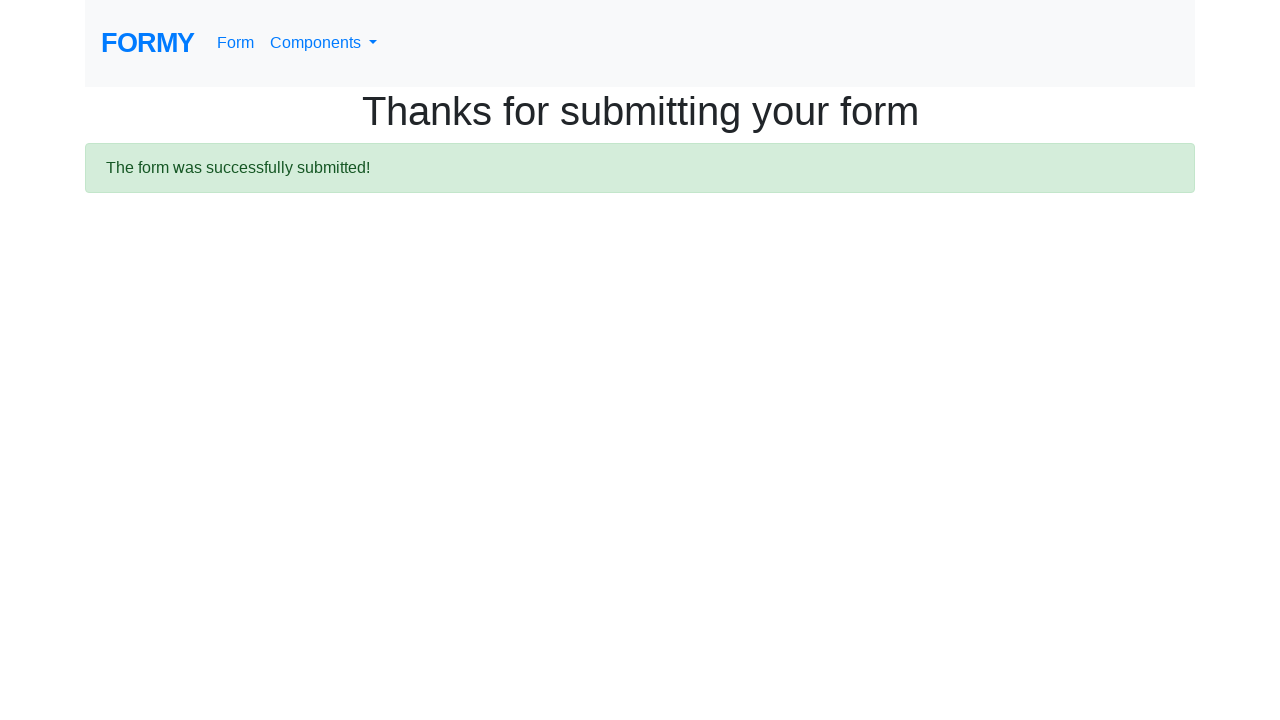

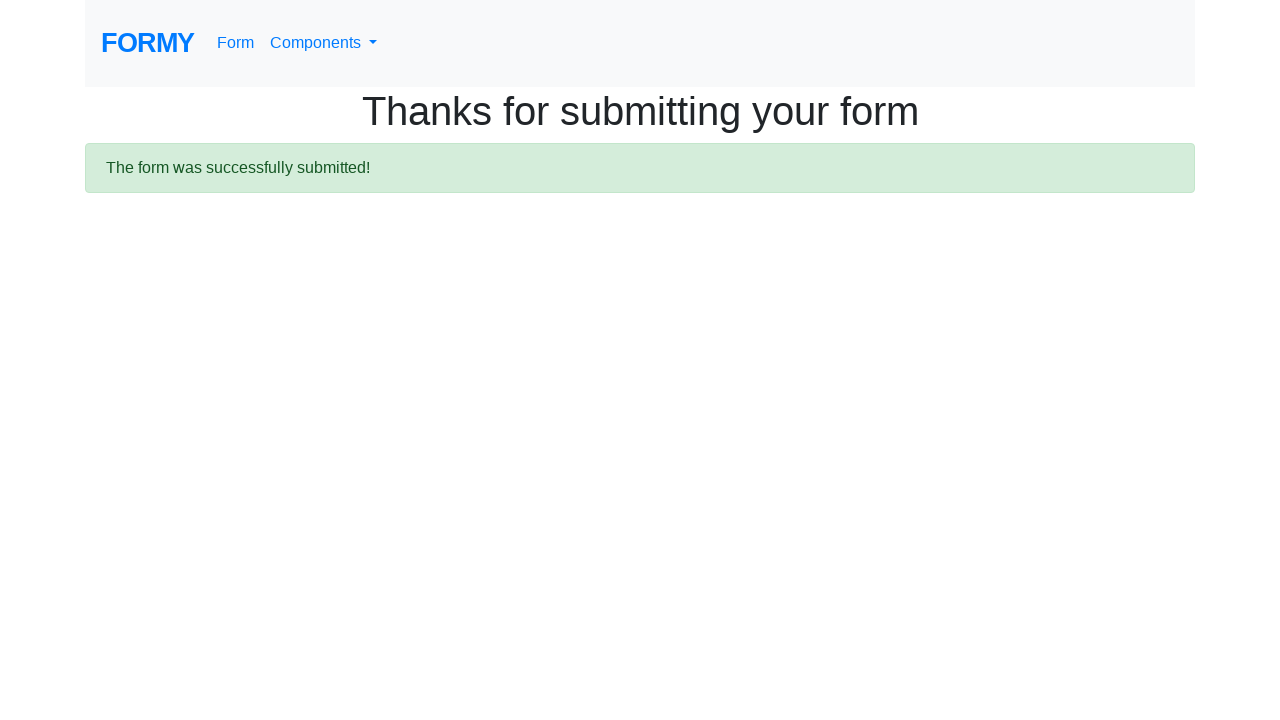